Tests the Zappos homepage search functionality by entering "Green Shoes" in the search field and submitting the form to search for products.

Starting URL: https://www.zappos.com

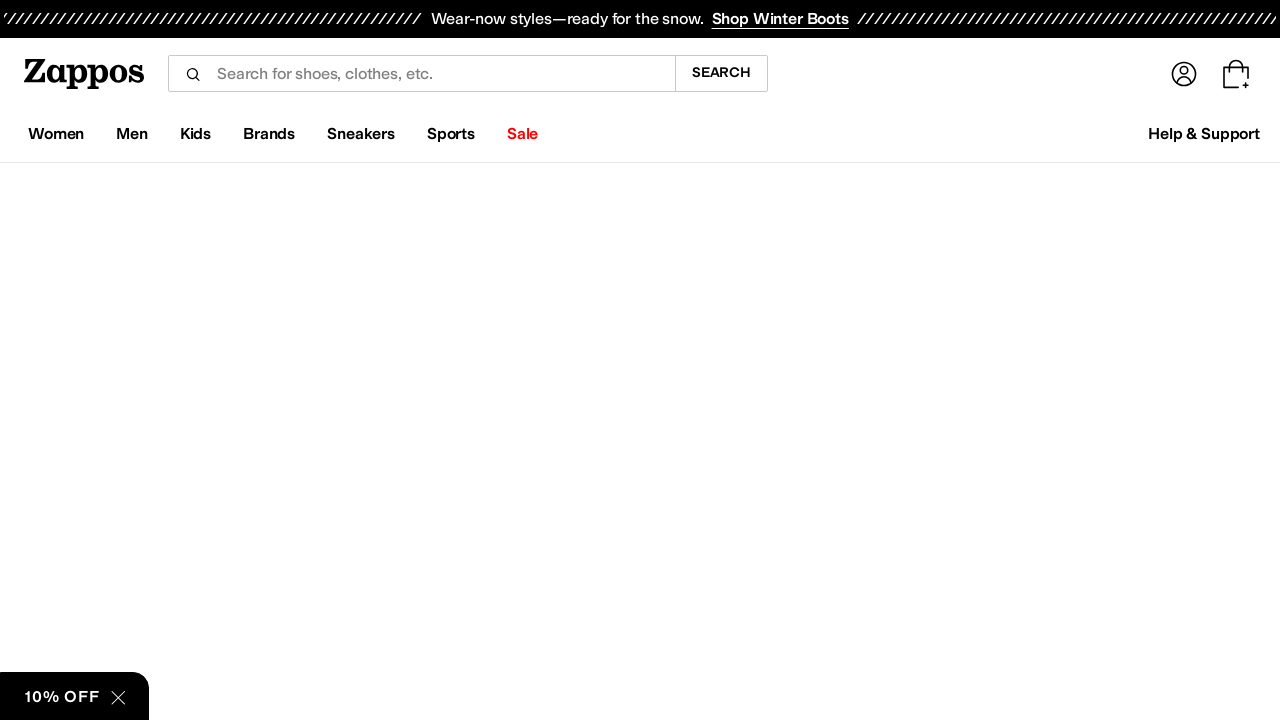

Filled search field with 'Green Shoes' on input[name='term']
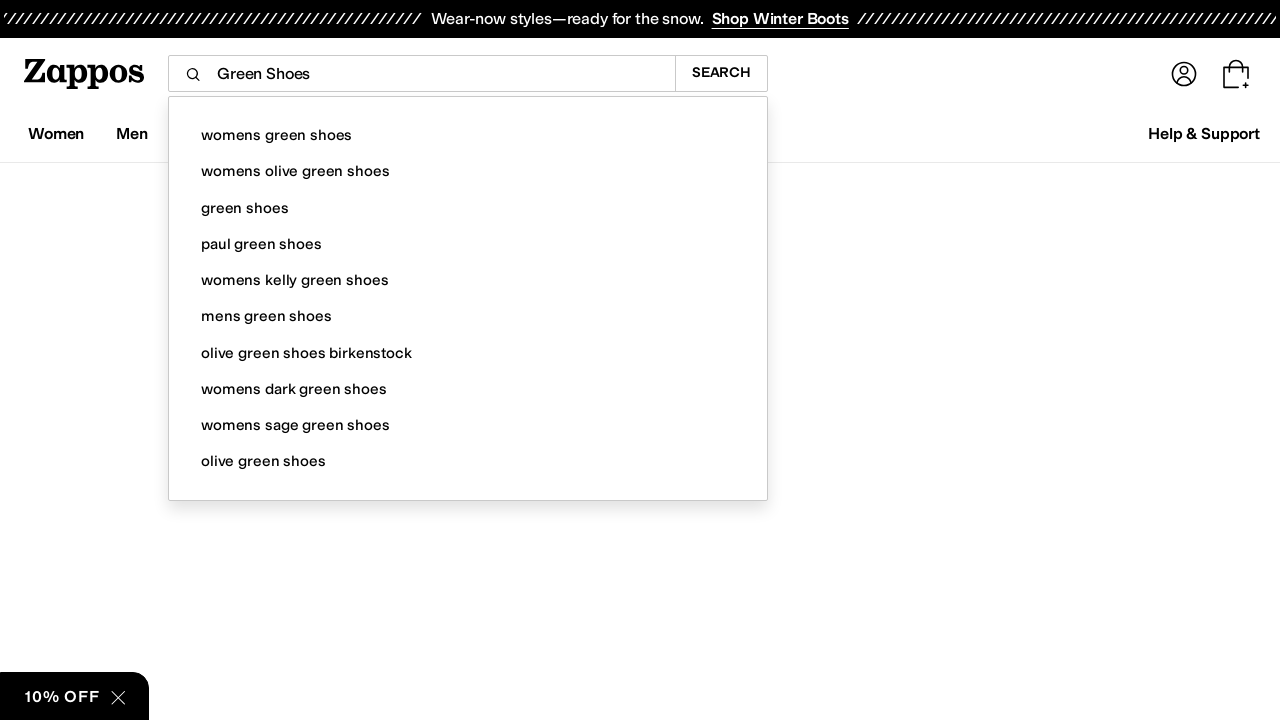

Pressed Enter to submit search form on input[name='term']
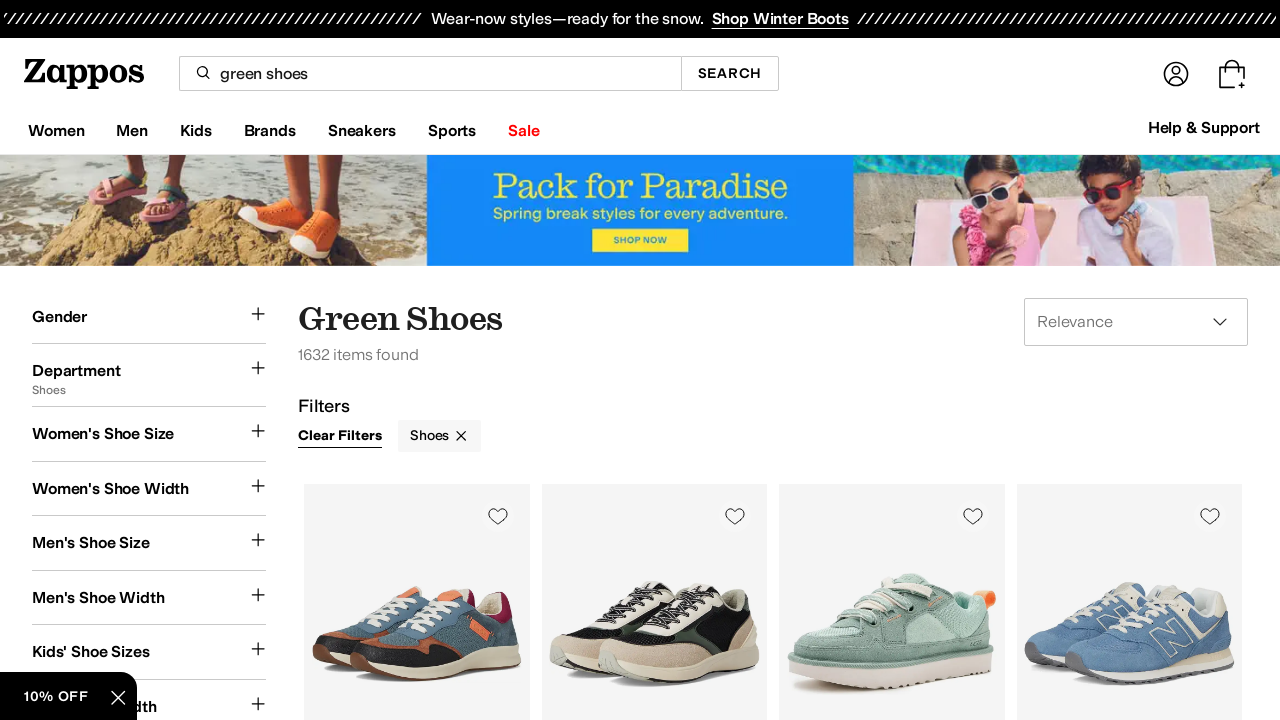

Search results page loaded
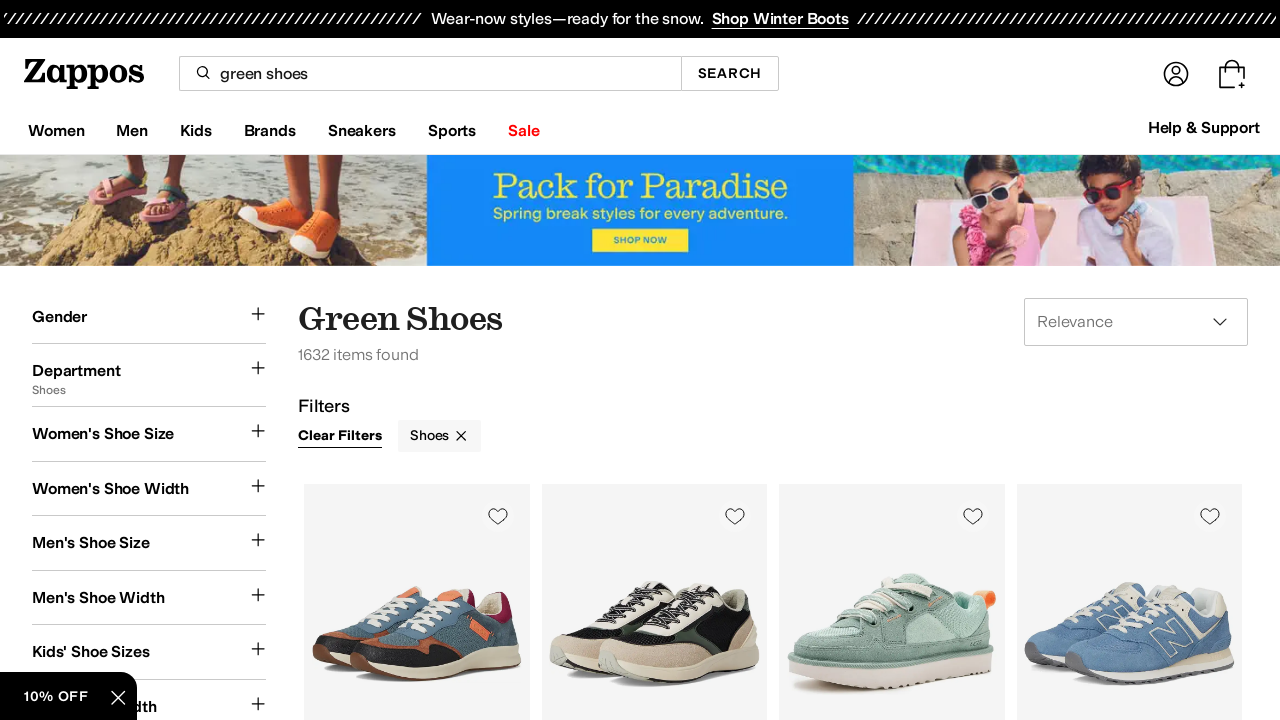

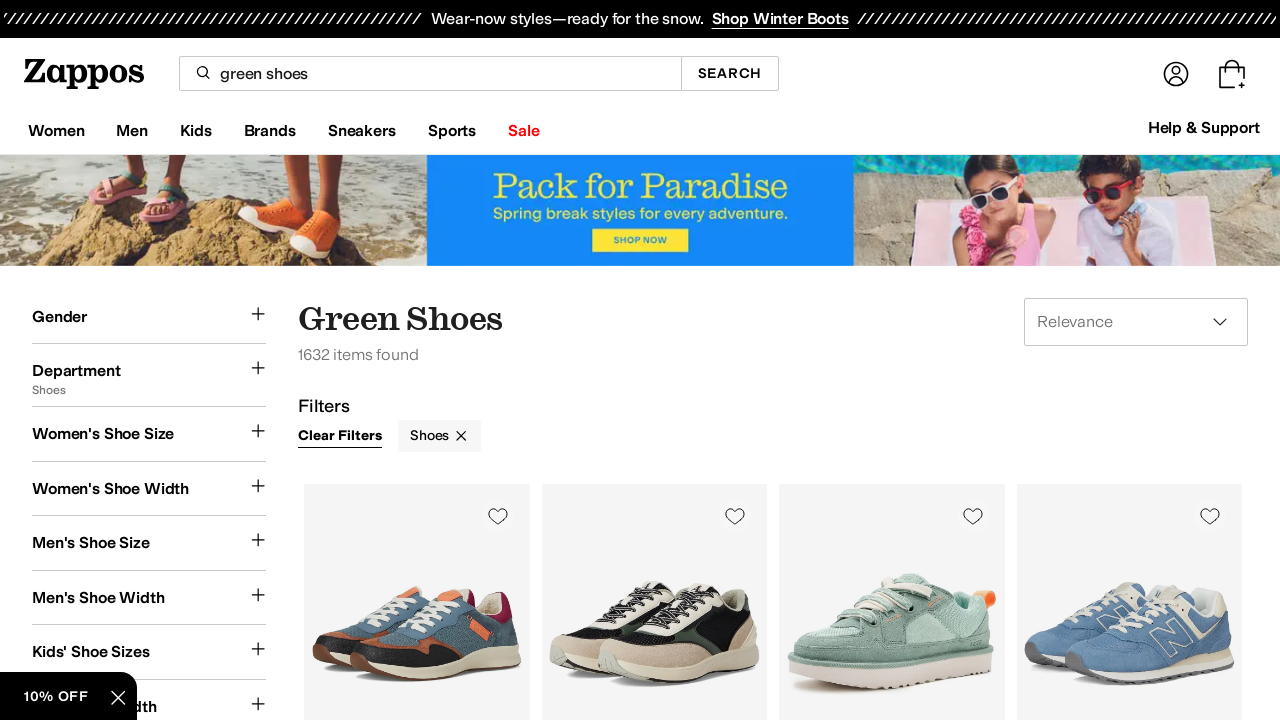